Navigates to a Stepik lesson page, scrolls down, fills a textarea with code, and submits the solution

Starting URL: https://stepik.org/lesson/25969/step/12

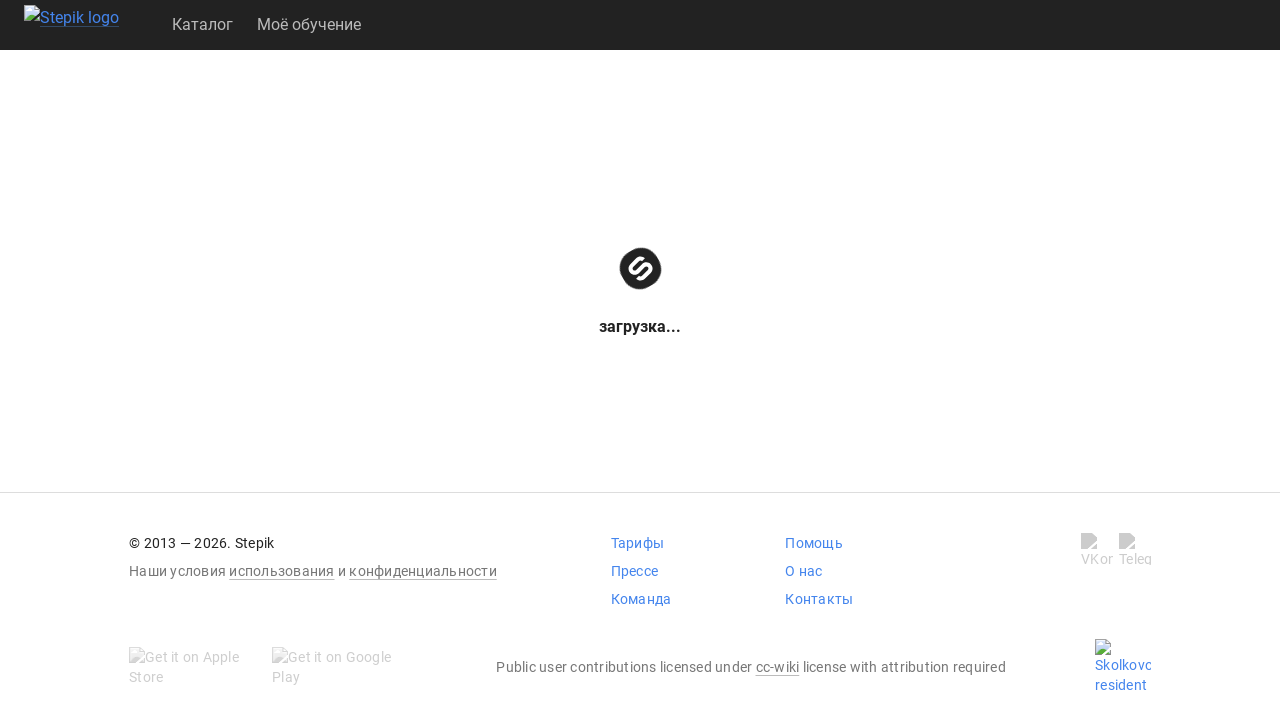

Scrolled down the page by 200 pixels
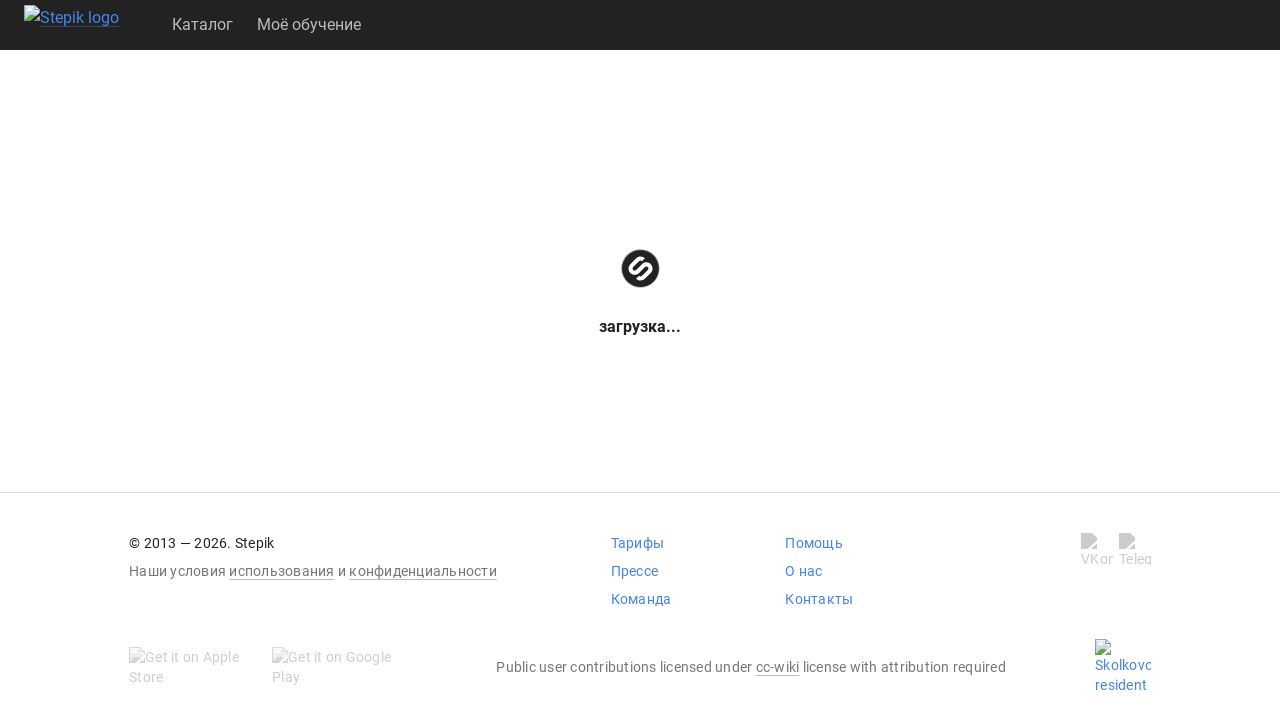

Filled textarea with code 'get()' on .textarea
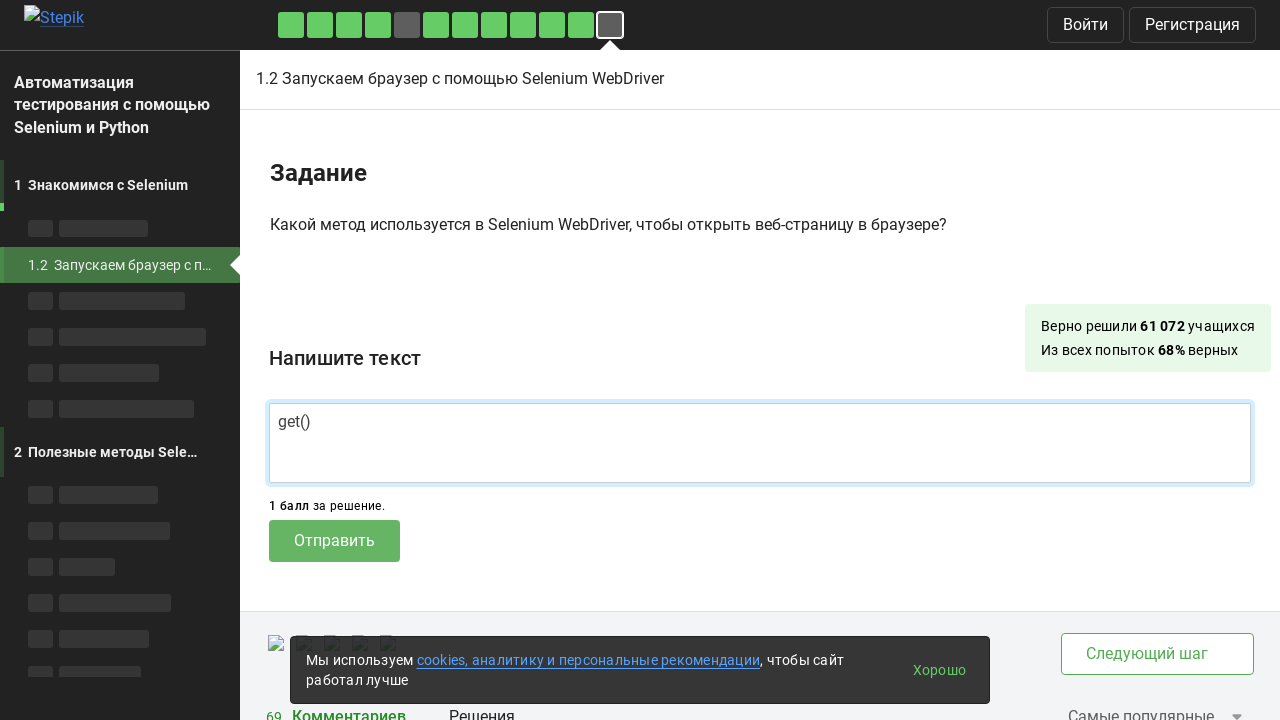

Clicked submit button to submit the solution at (334, 541) on .submit-submission
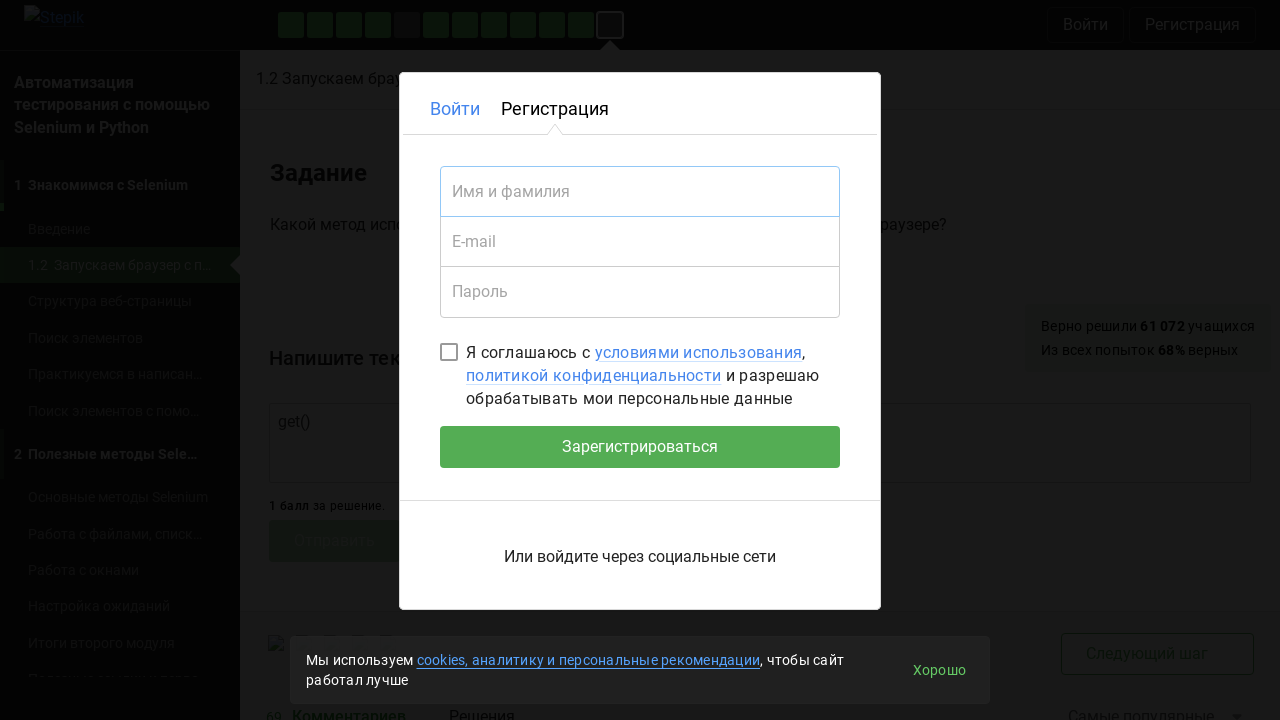

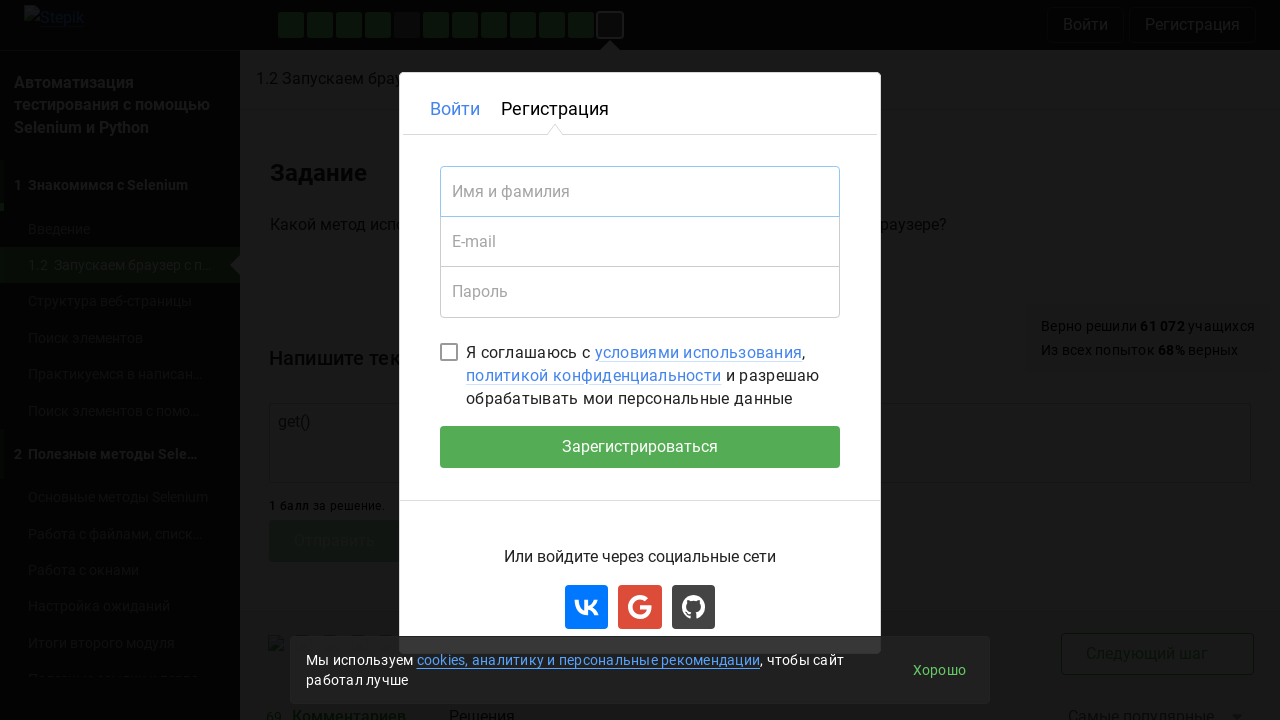